Tests the OrangeHRM demo booking form by navigating to the page and filling in the full name field with test data.

Starting URL: https://www.orangehrm.com/en/book-a-free-demo/

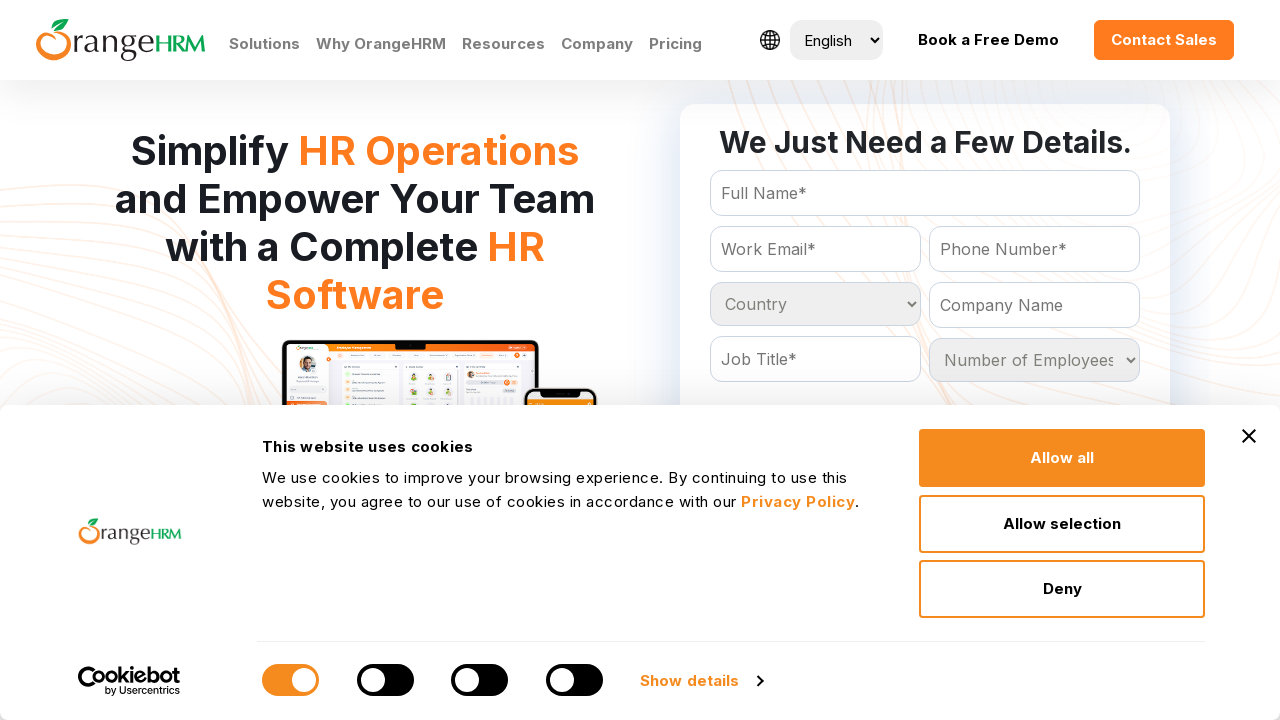

Navigated to OrangeHRM demo booking form page
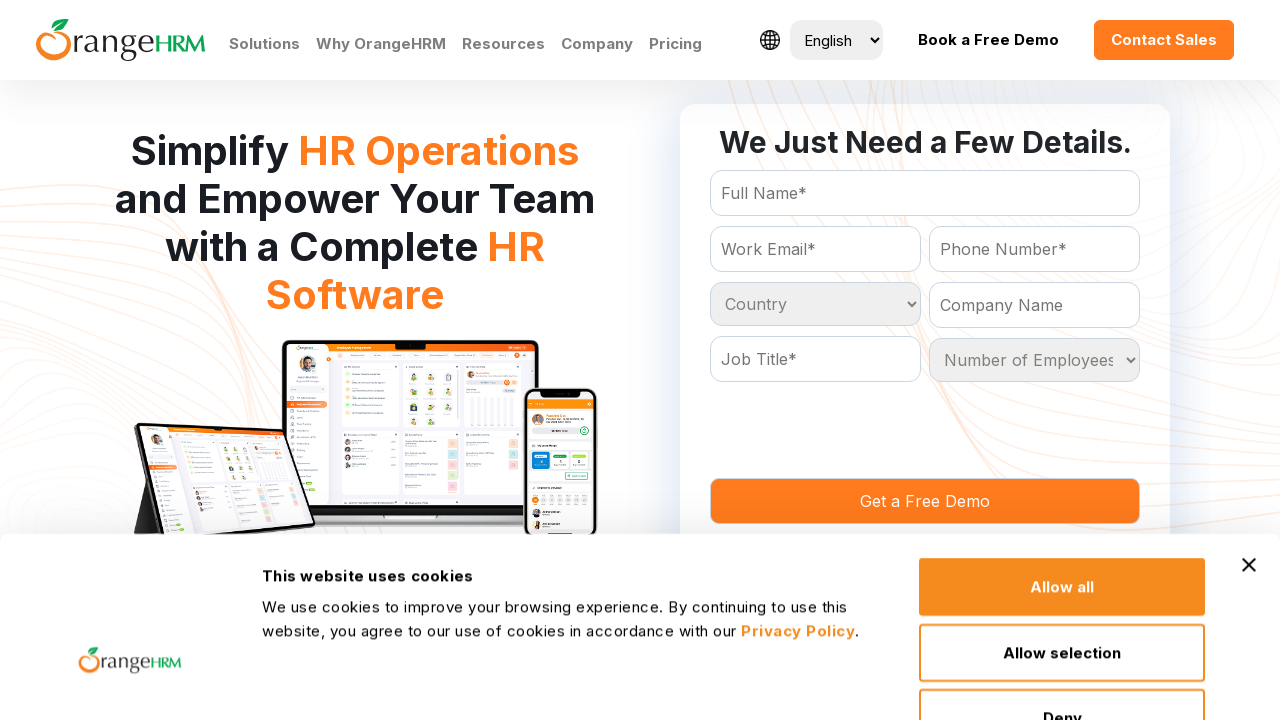

Filled full name field with 'John Richardson' on #Form_getForm_FullName
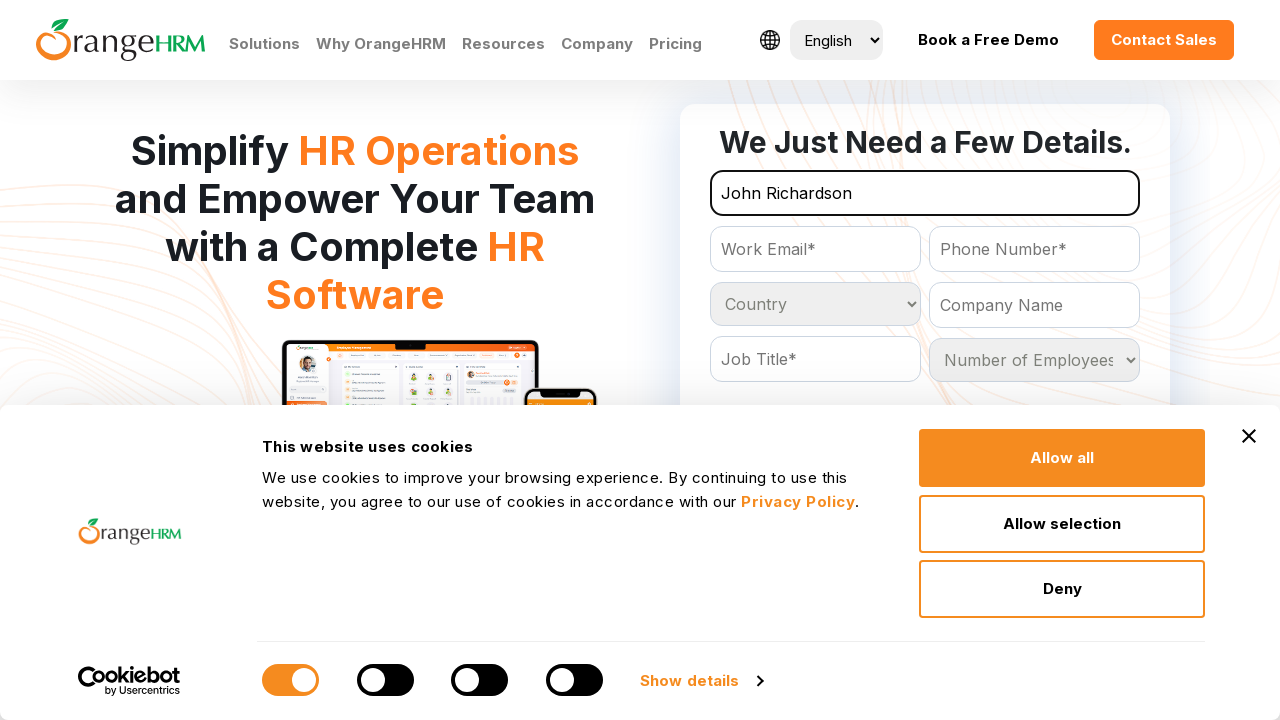

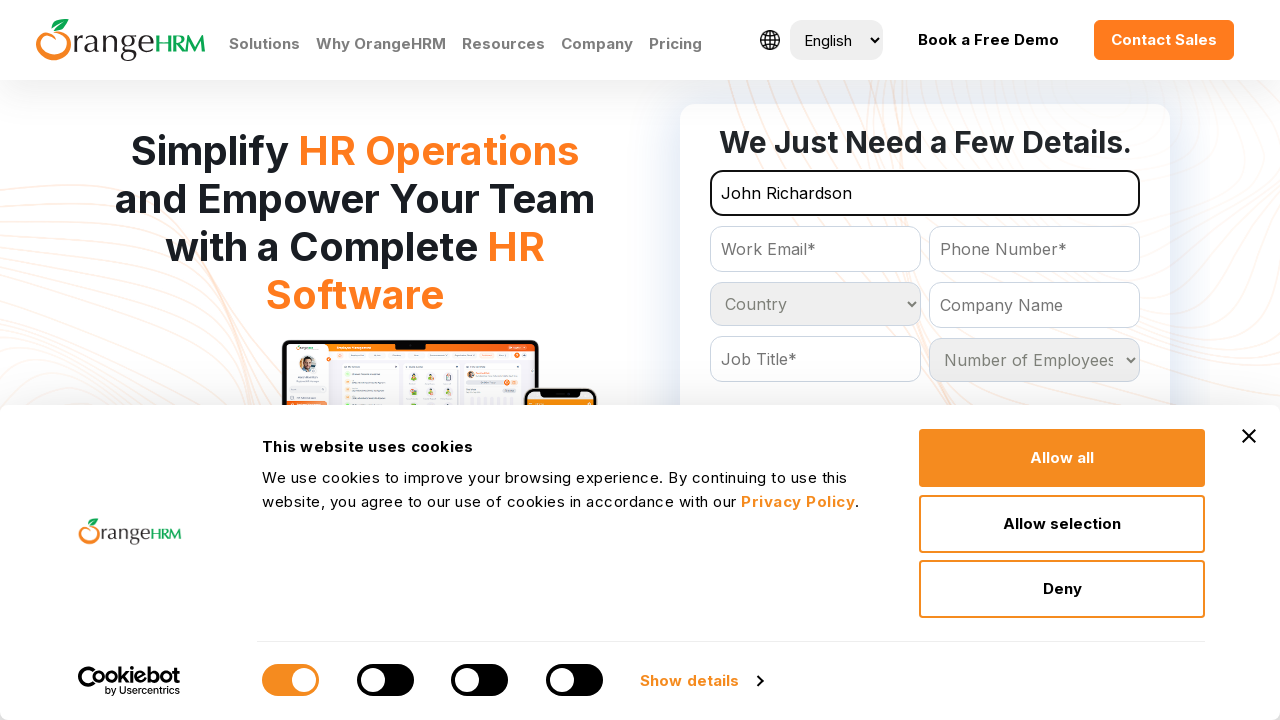